Tests form filling on a scrollable page by entering name and date fields

Starting URL: https://formy-project.herokuapp.com/scroll

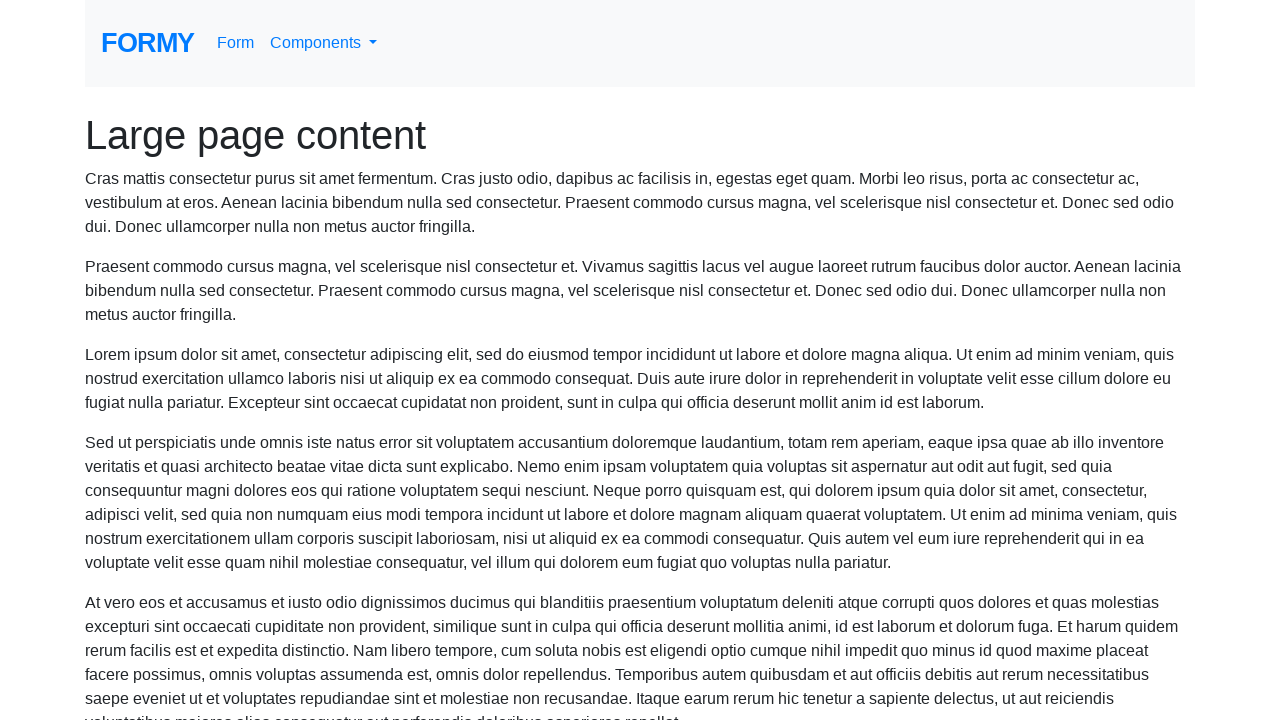

Filled name field with 'Sasi' on #name
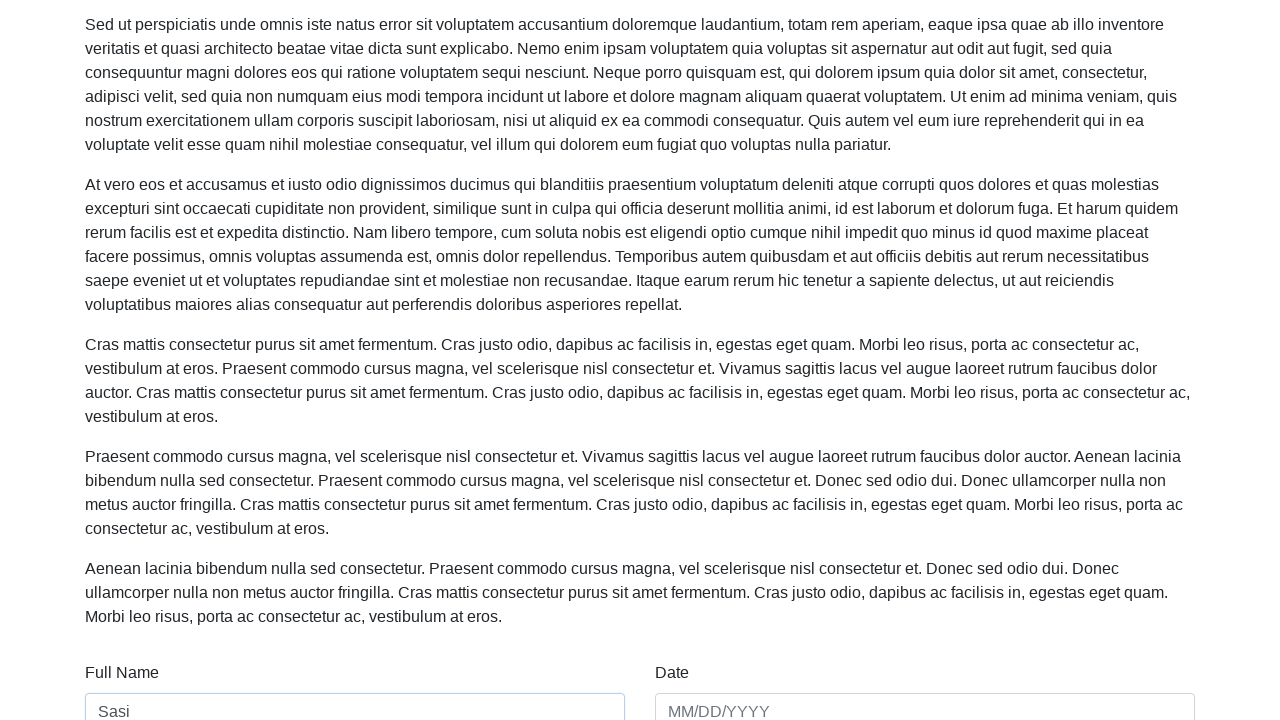

Filled date field with '03/10/22' on #date
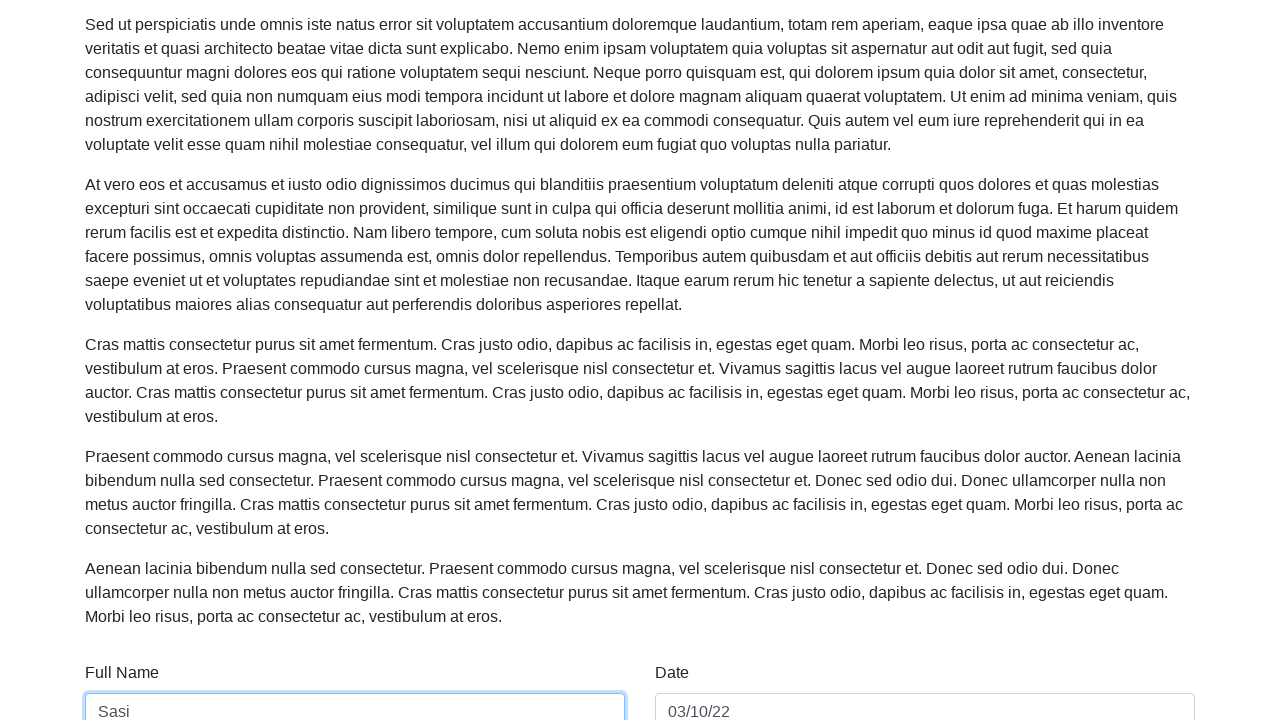

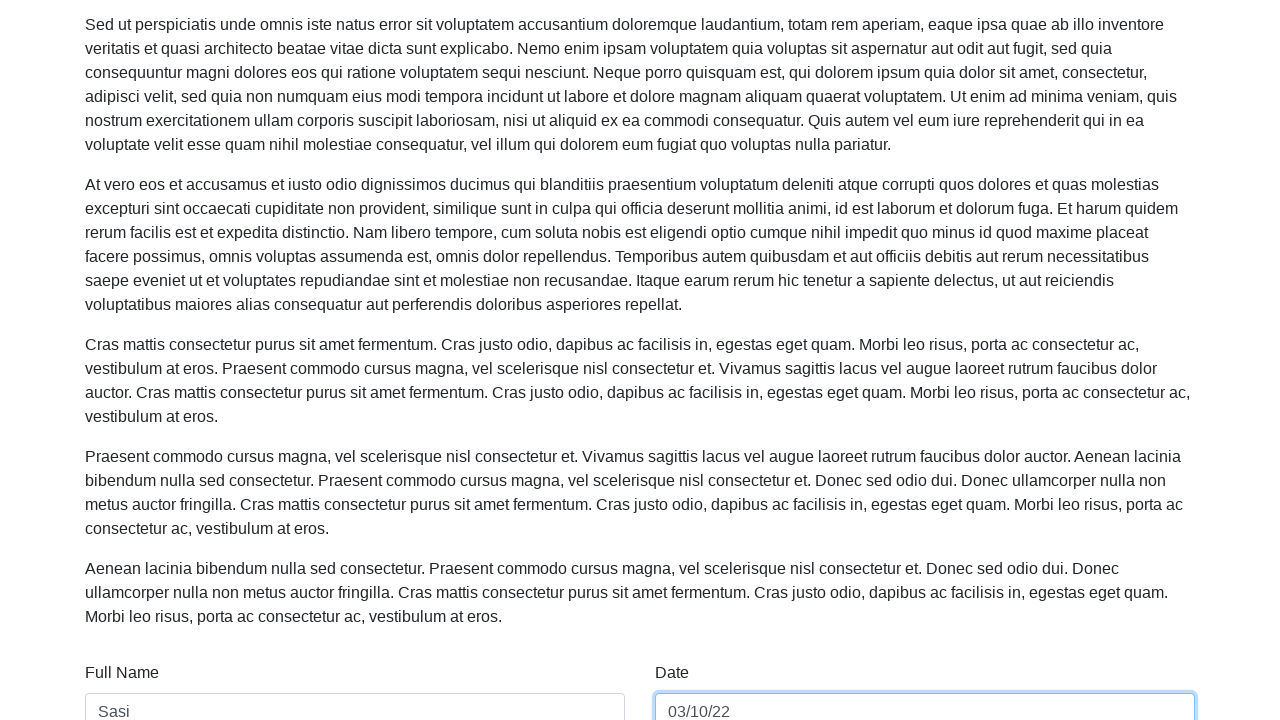